Tests flight search functionality on SpiceJet website by entering a departure city code in the origin field

Starting URL: https://www.spicejet.com/

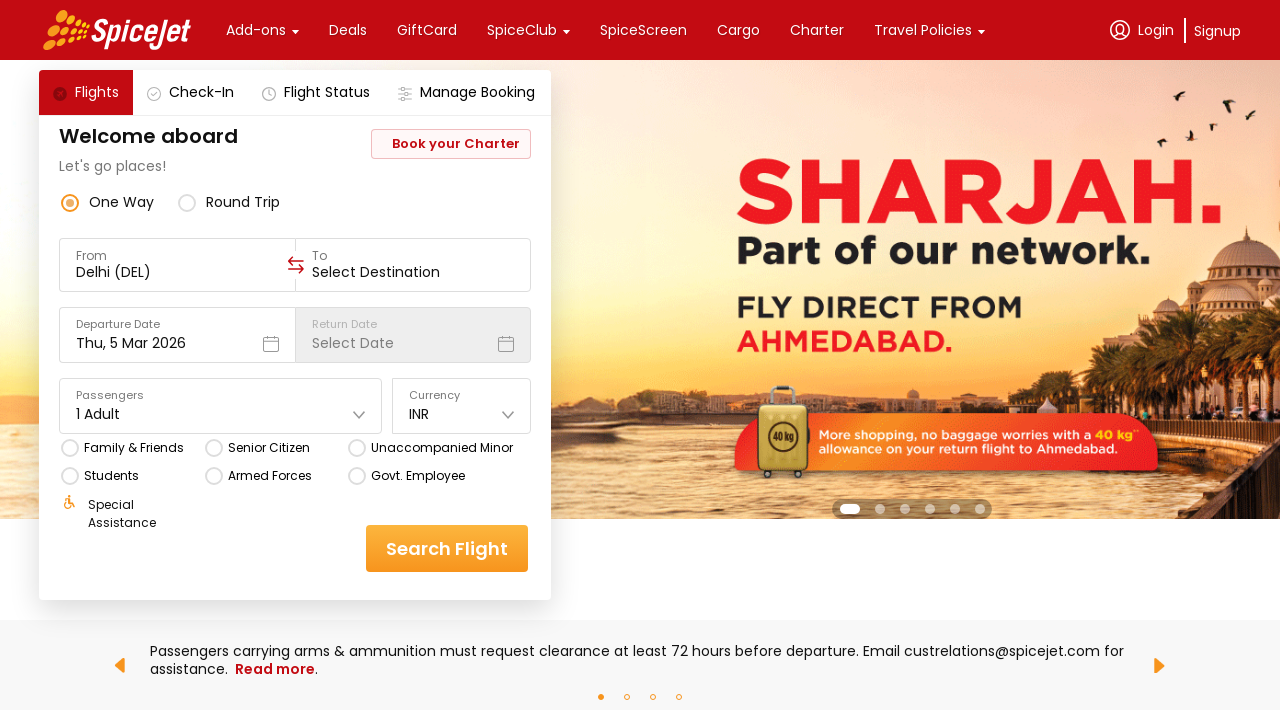

Clicked on the origin/departure field at (178, 272) on xpath=//div[@data-testid='to-testID-origin']/div/div/input
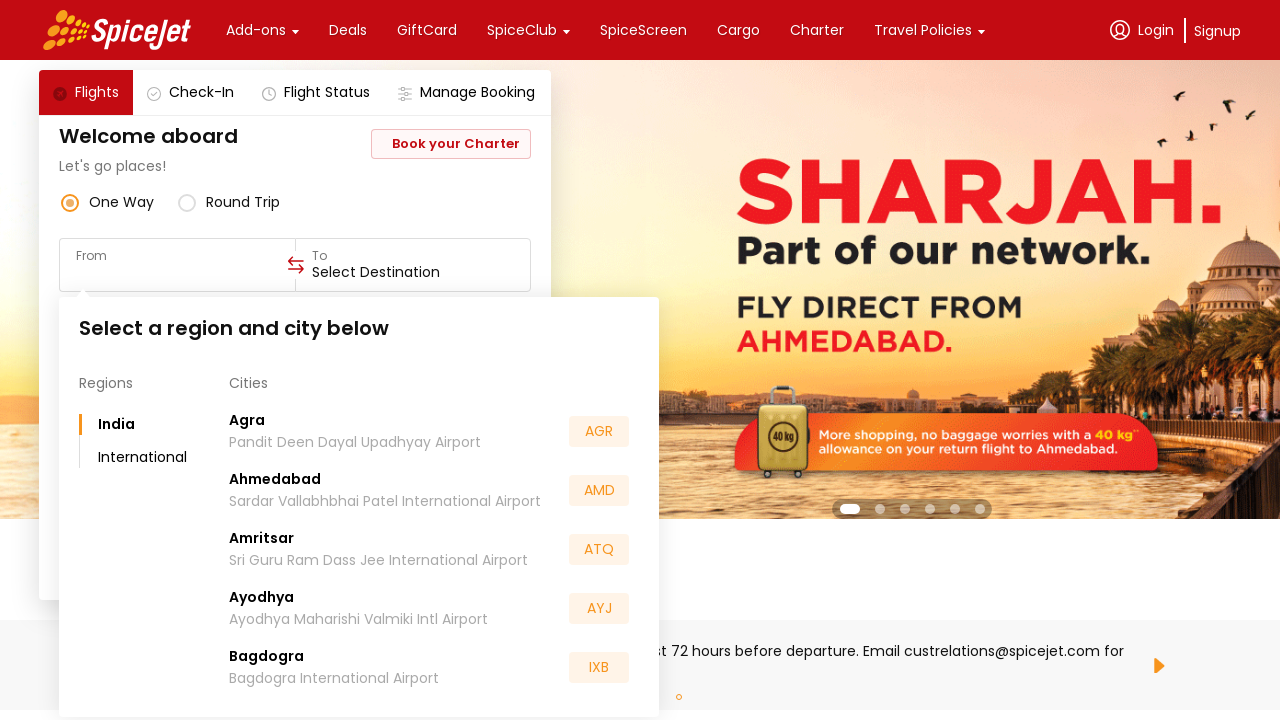

Entered departure city code 'BLR' in origin field on //div[@data-testid='to-testID-origin']/div/div/input
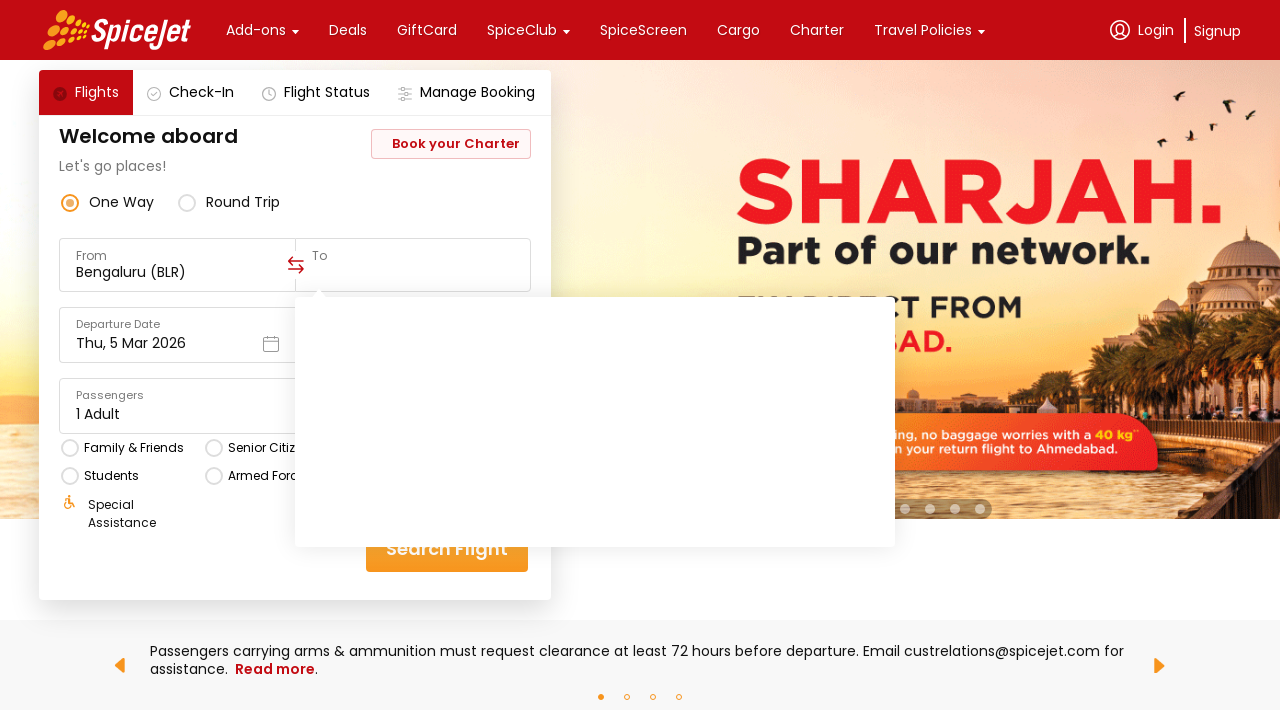

Waited for flight suggestions to appear
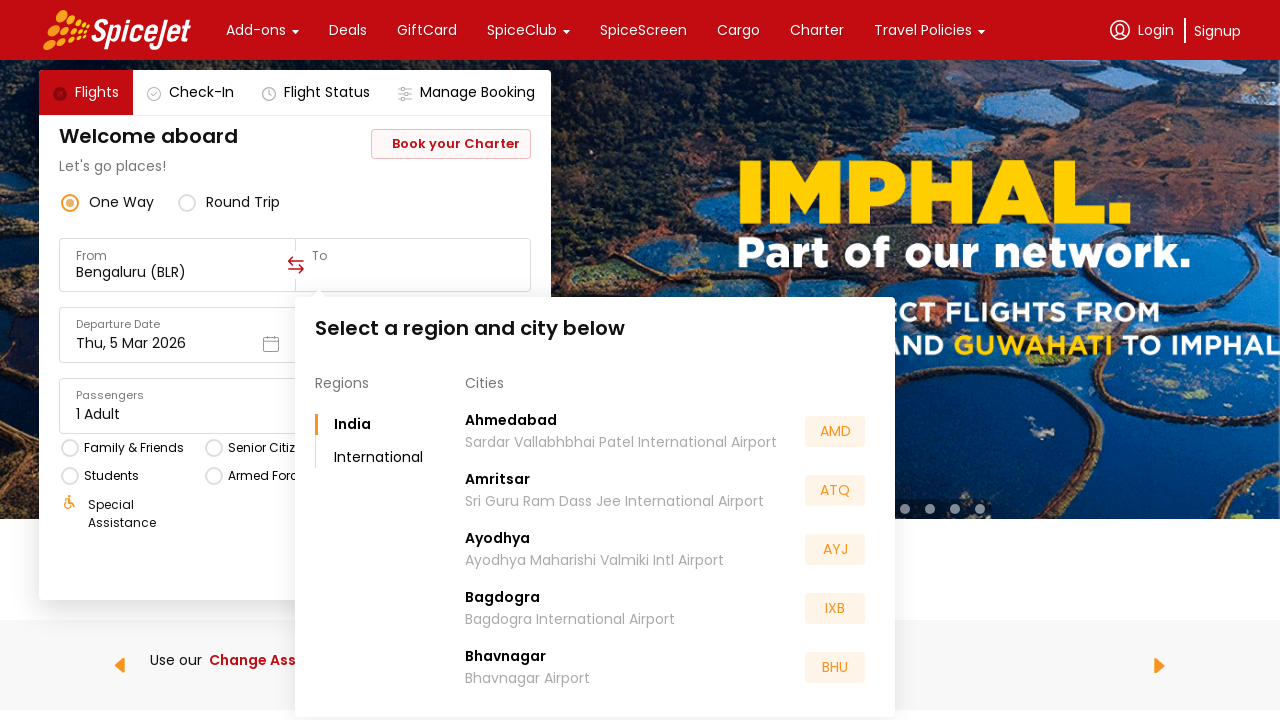

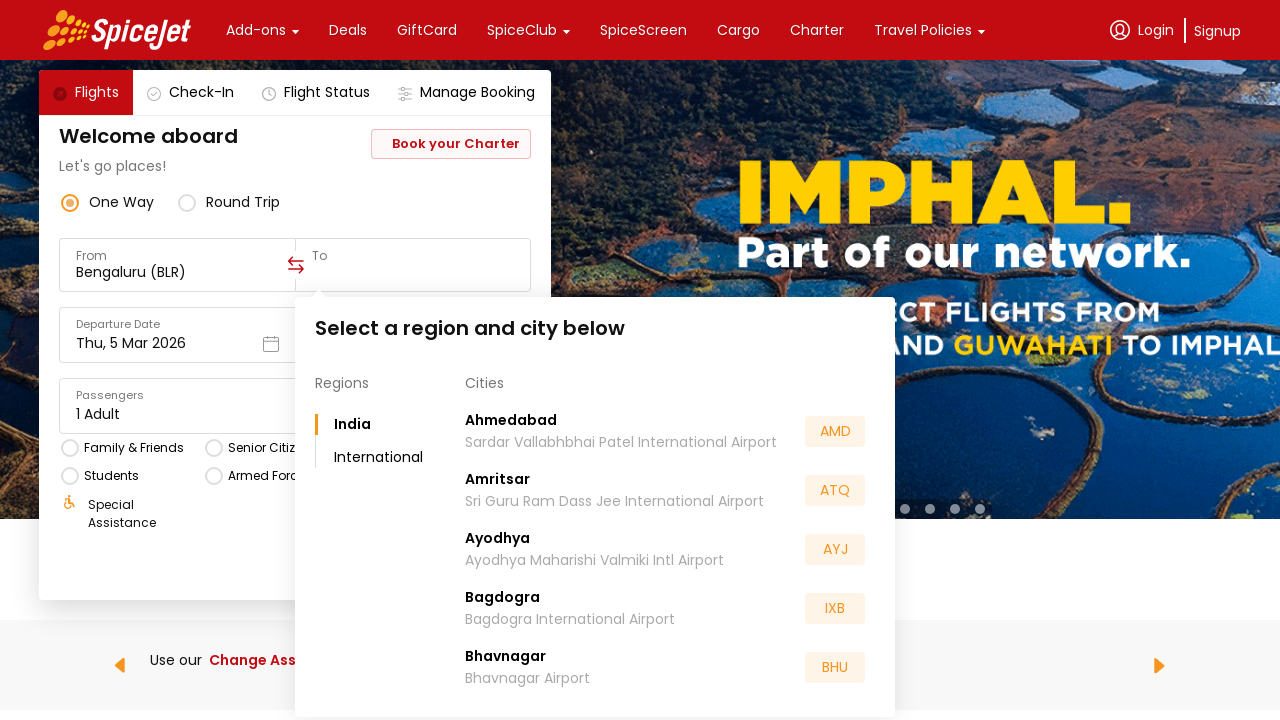